Tests filling a form field and submitting by clicking the submit button

Starting URL: https://www.selenium.dev/selenium/web/web-form.html

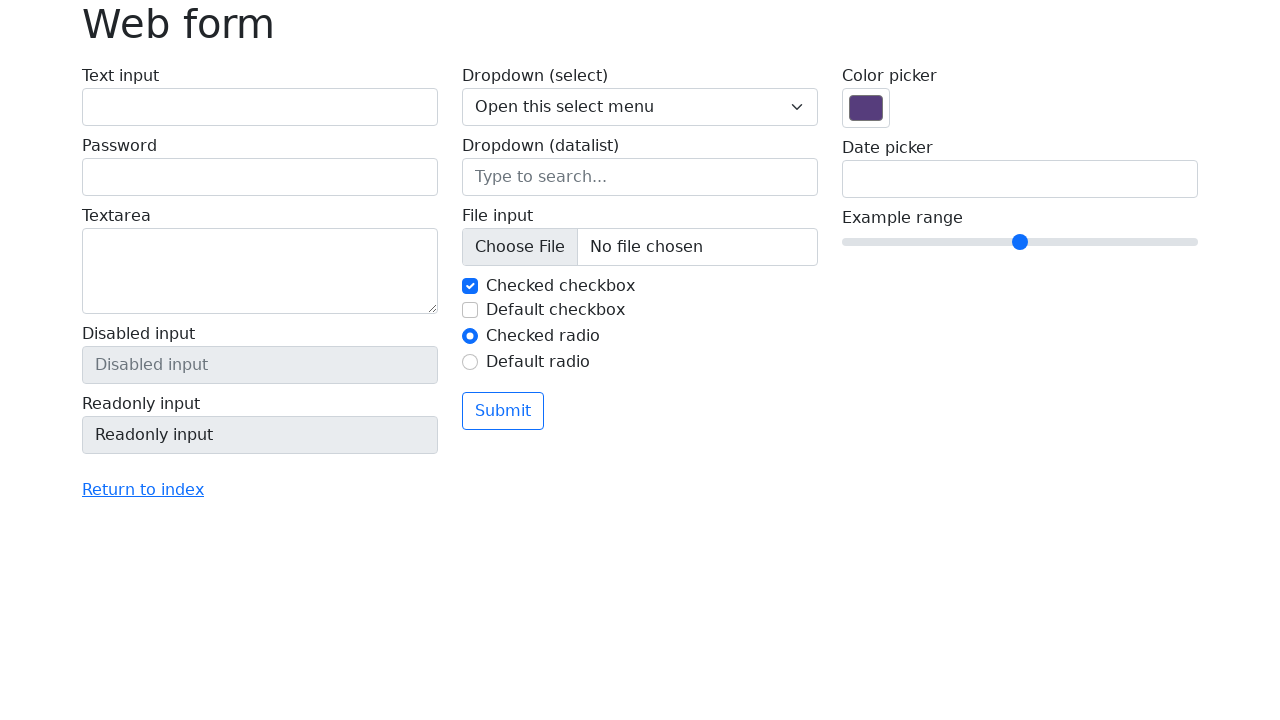

Filled form text input field with 'Selenium' on input[name='my-text']
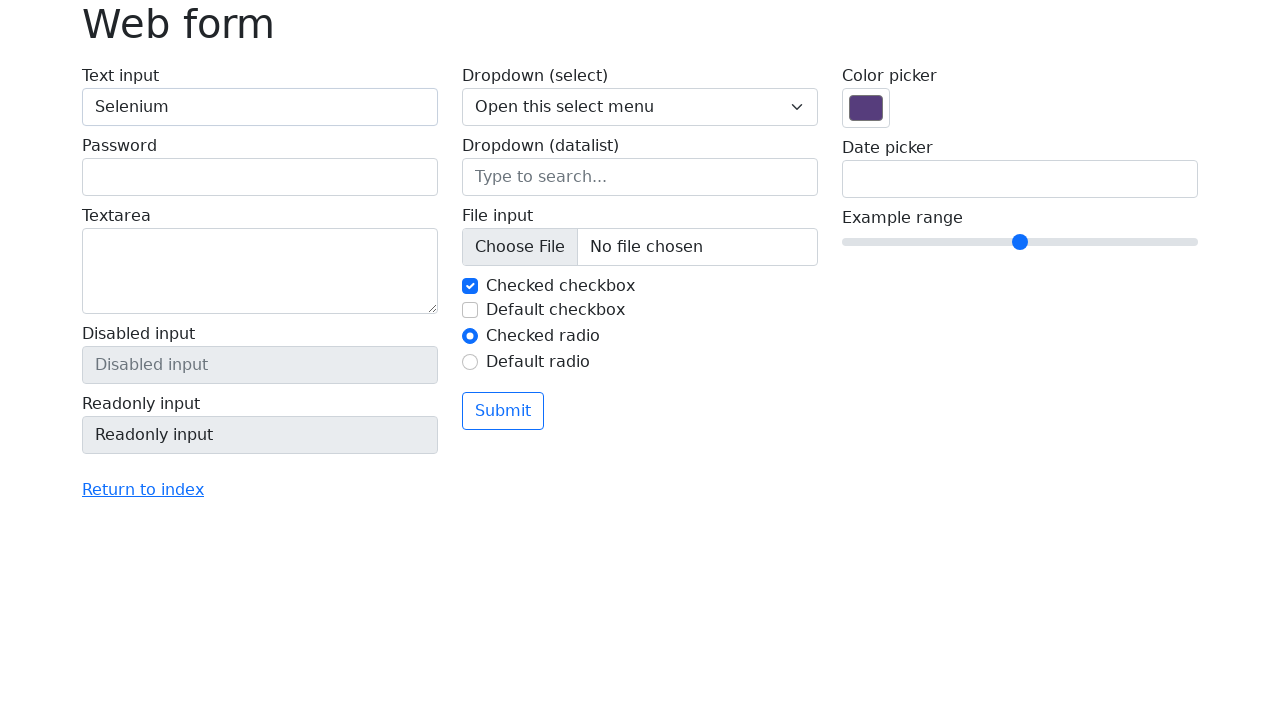

Clicked the form submit button at (503, 411) on button
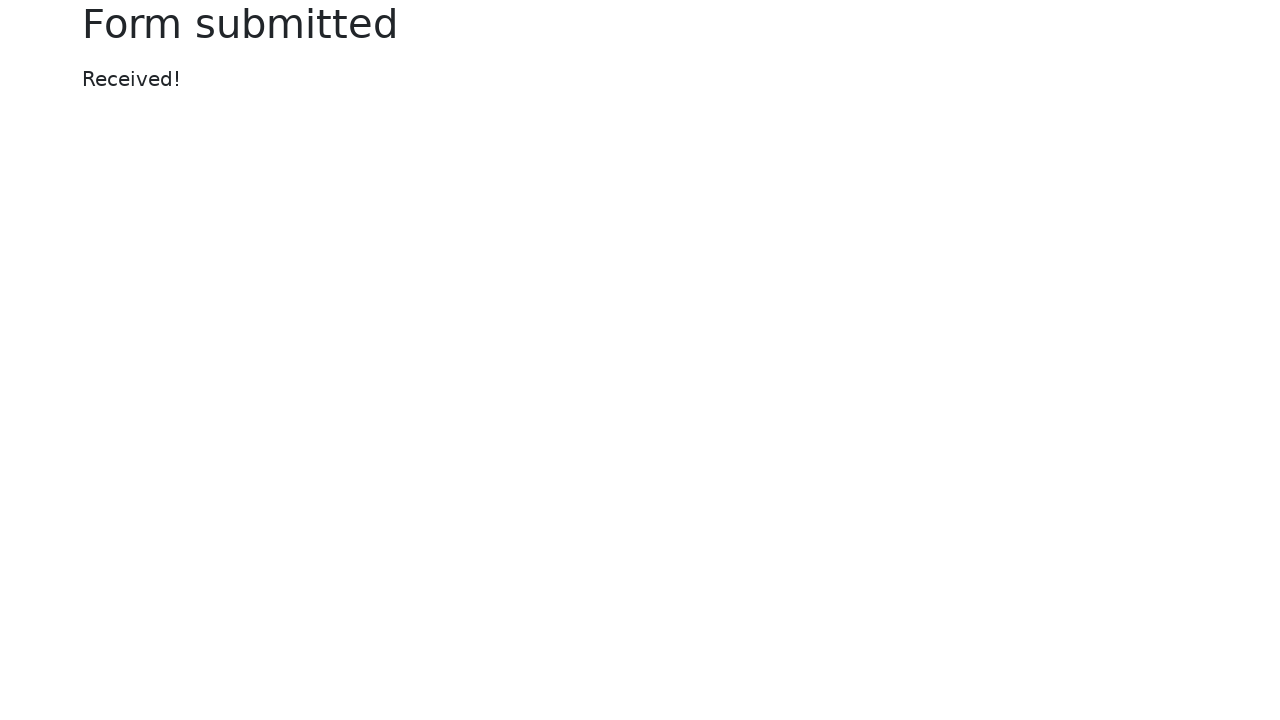

Success message element loaded
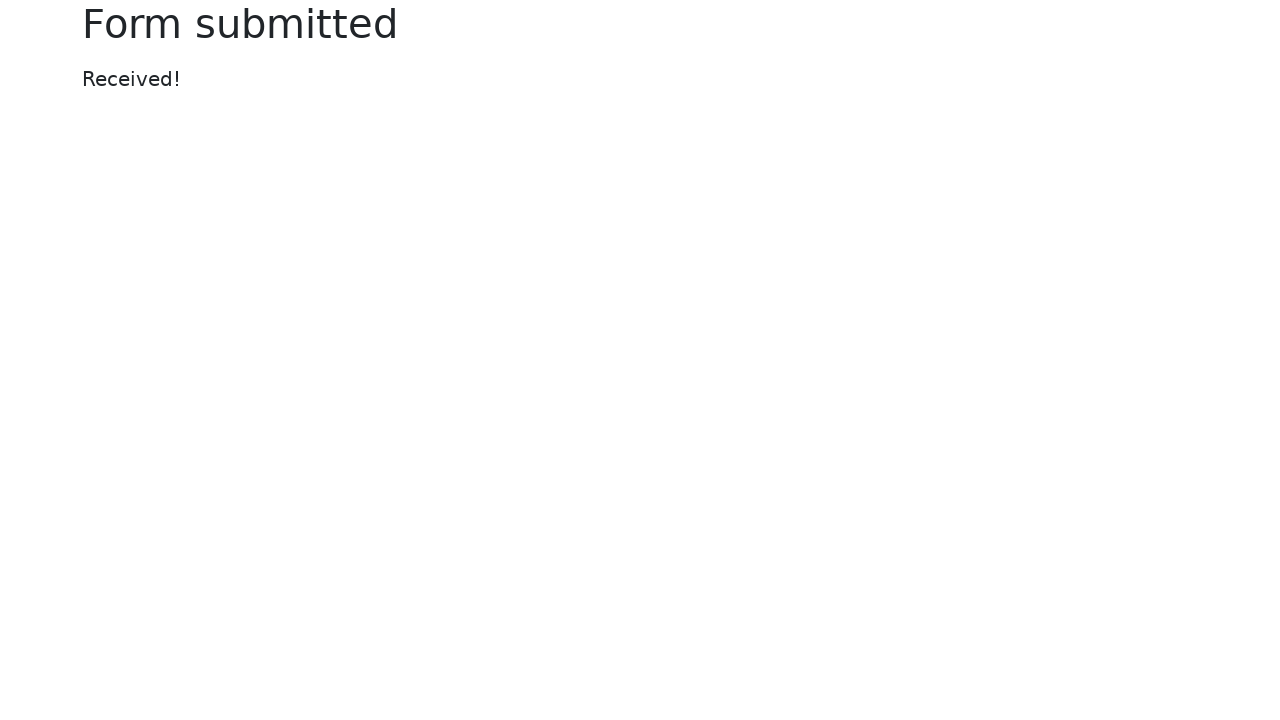

Retrieved success message text content
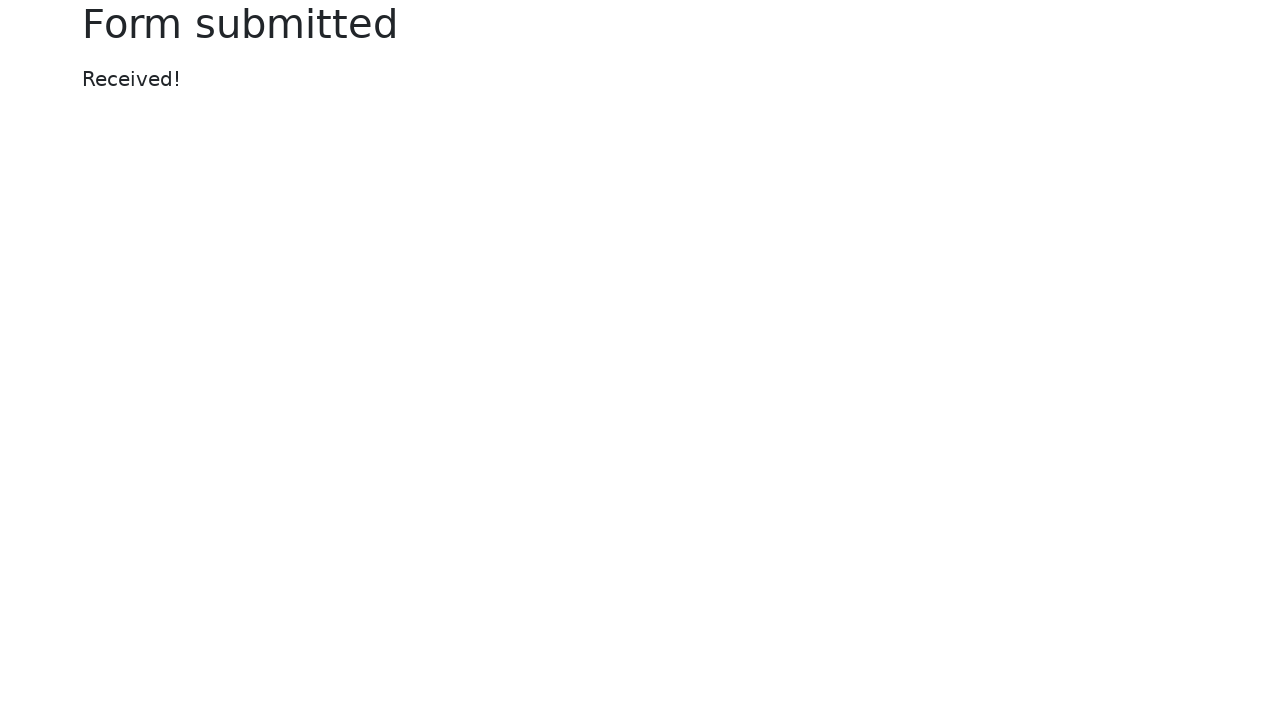

Verified that success message displays 'Received!'
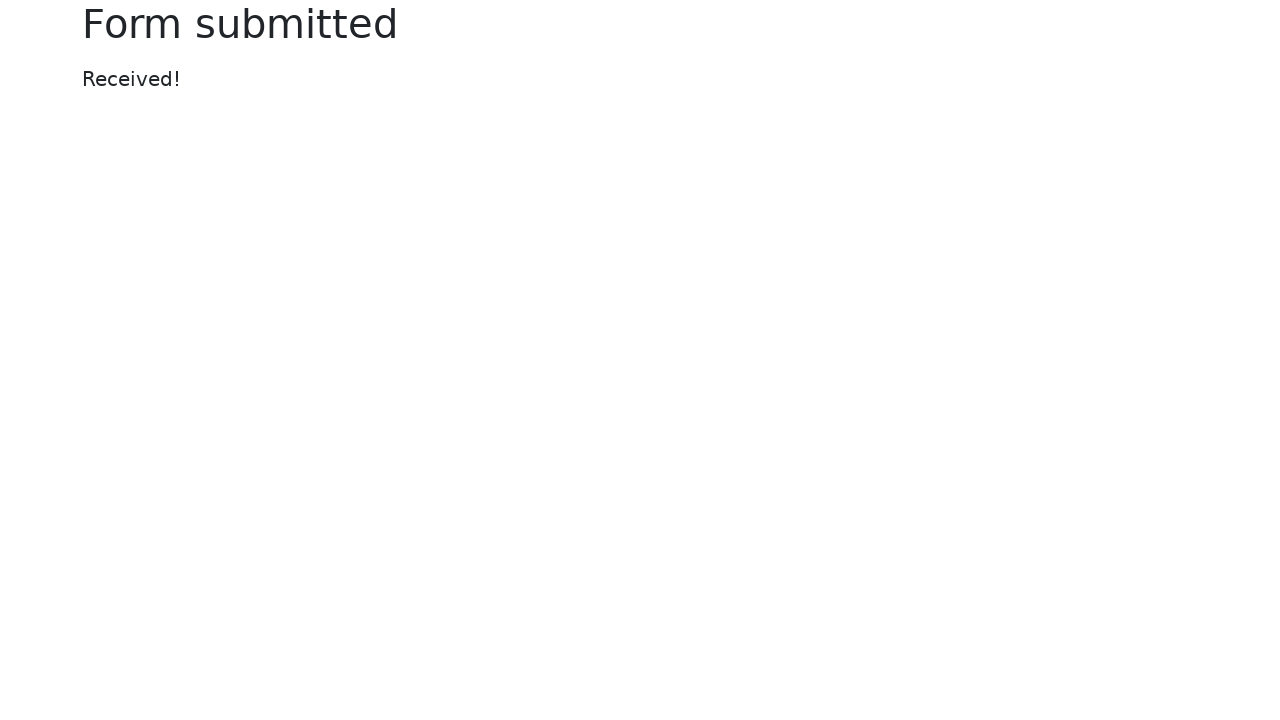

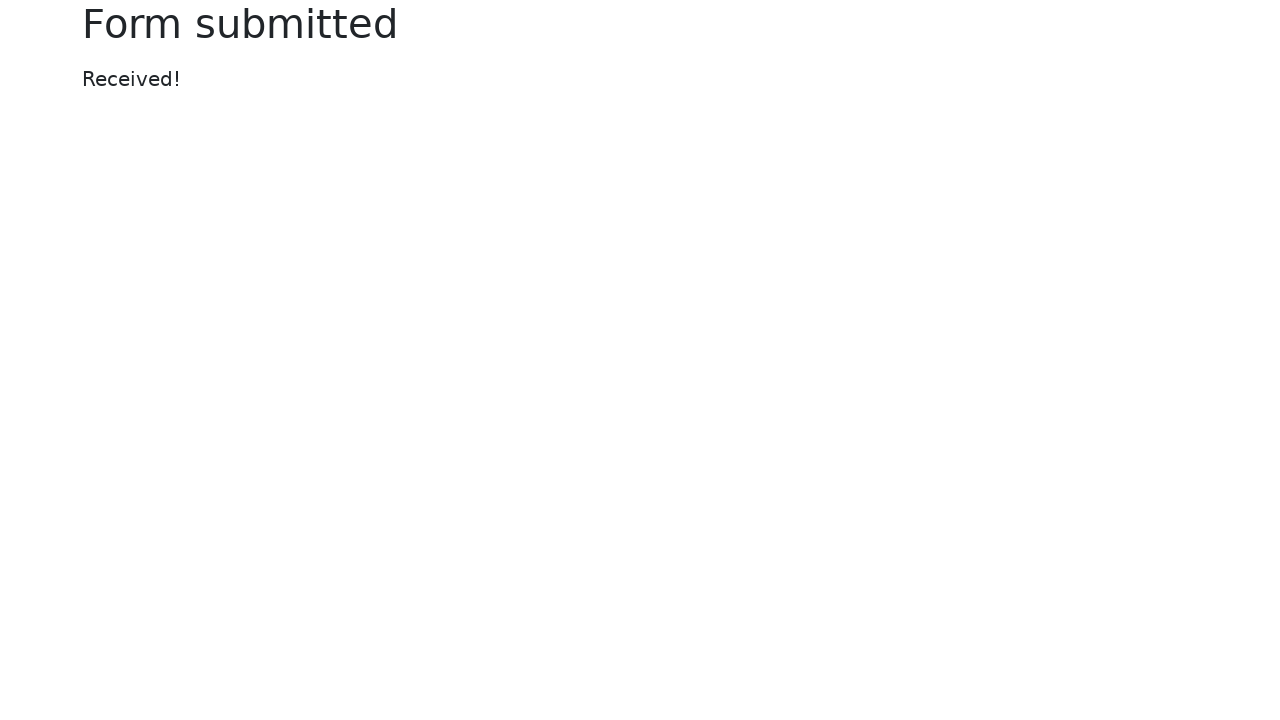